Tests checkbox functionality by clicking on multiple checkboxes (red, green, and red again twice) on a dropdown/checkbox demo page

Starting URL: https://automationtesting.co.uk/dropdown.html

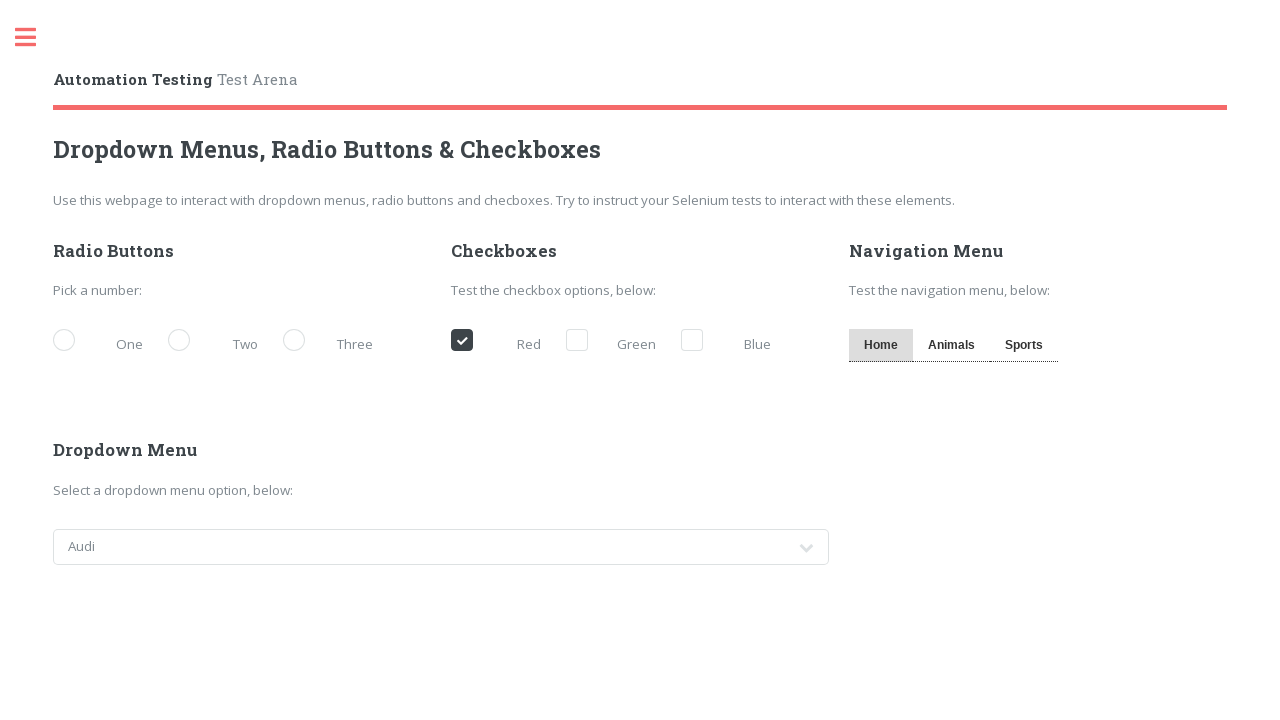

Navigated to dropdown/checkbox demo page
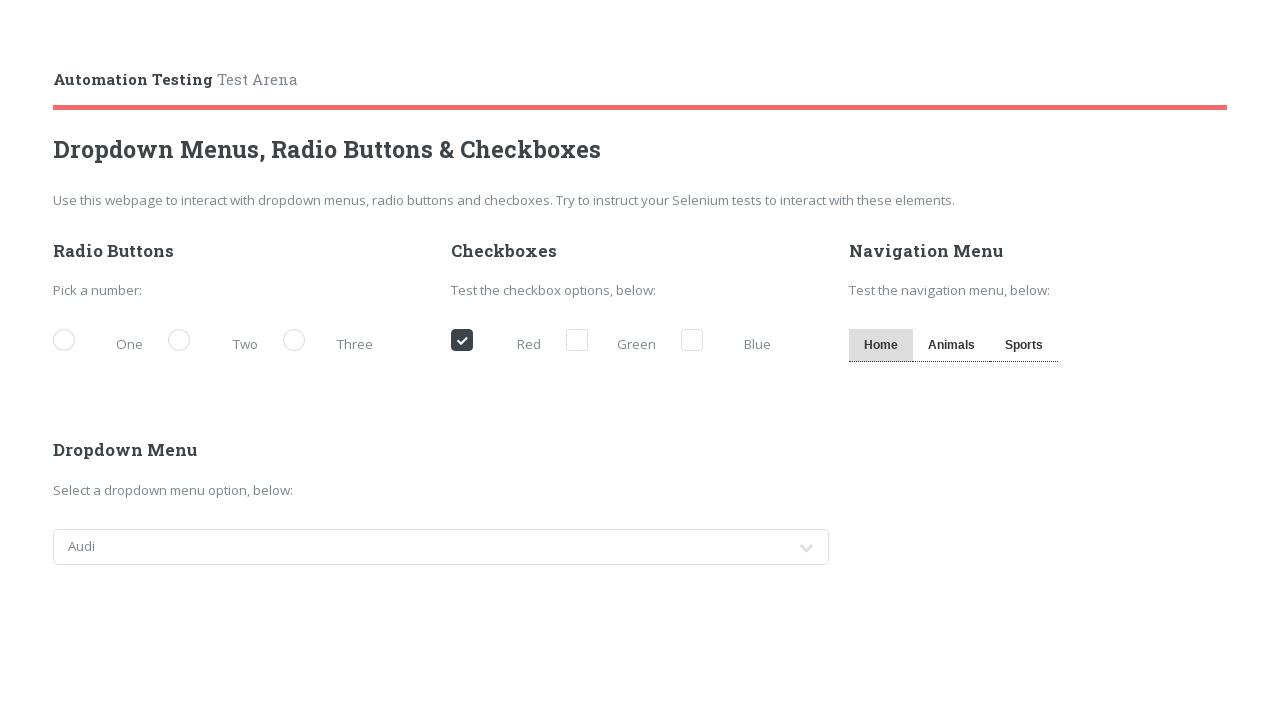

Clicked red checkbox to check it at (501, 342) on [for='cb_red']
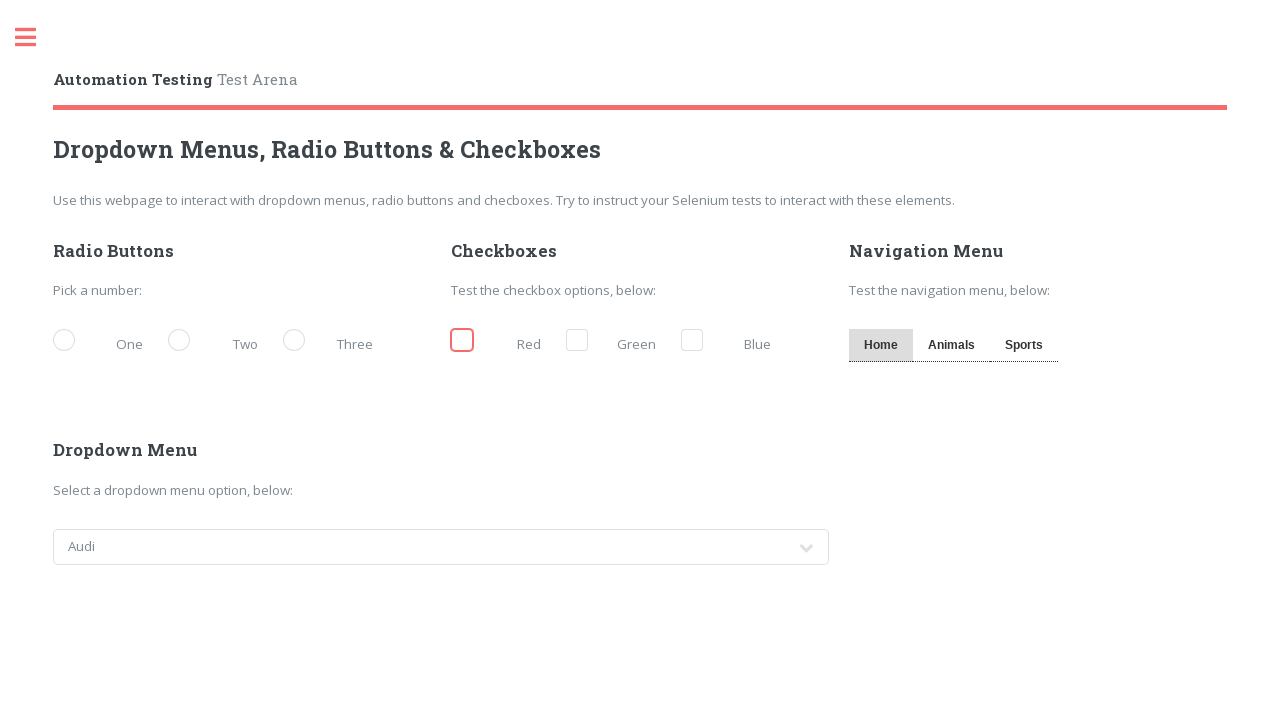

Clicked green checkbox to check it at (616, 342) on [for='cb_green']
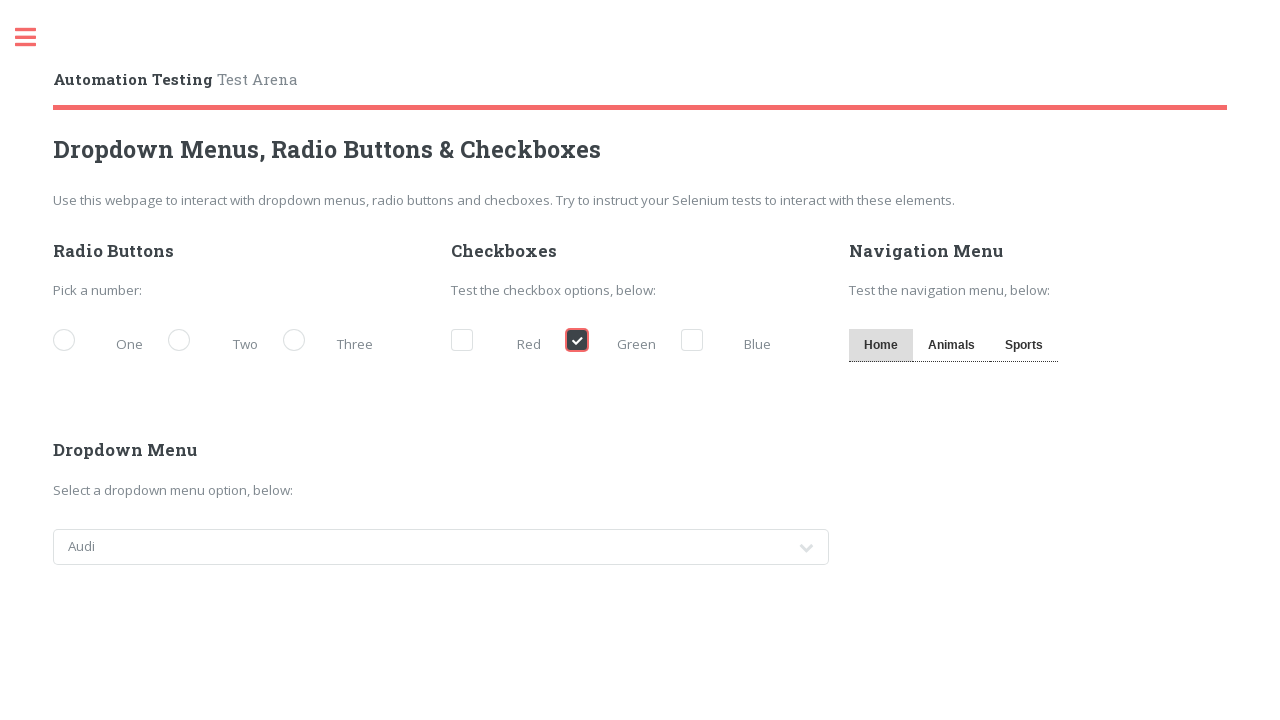

Clicked red checkbox to uncheck it at (501, 342) on [for='cb_red']
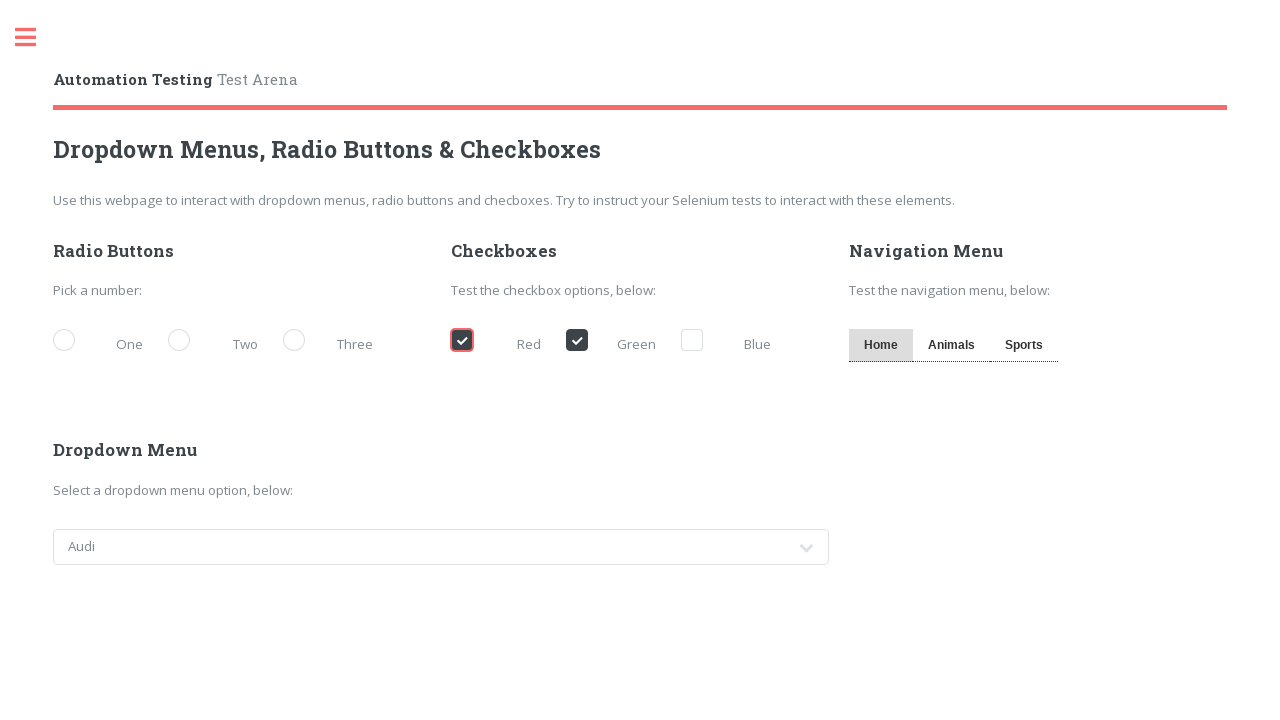

Clicked red checkbox to check it again at (501, 342) on [for='cb_red']
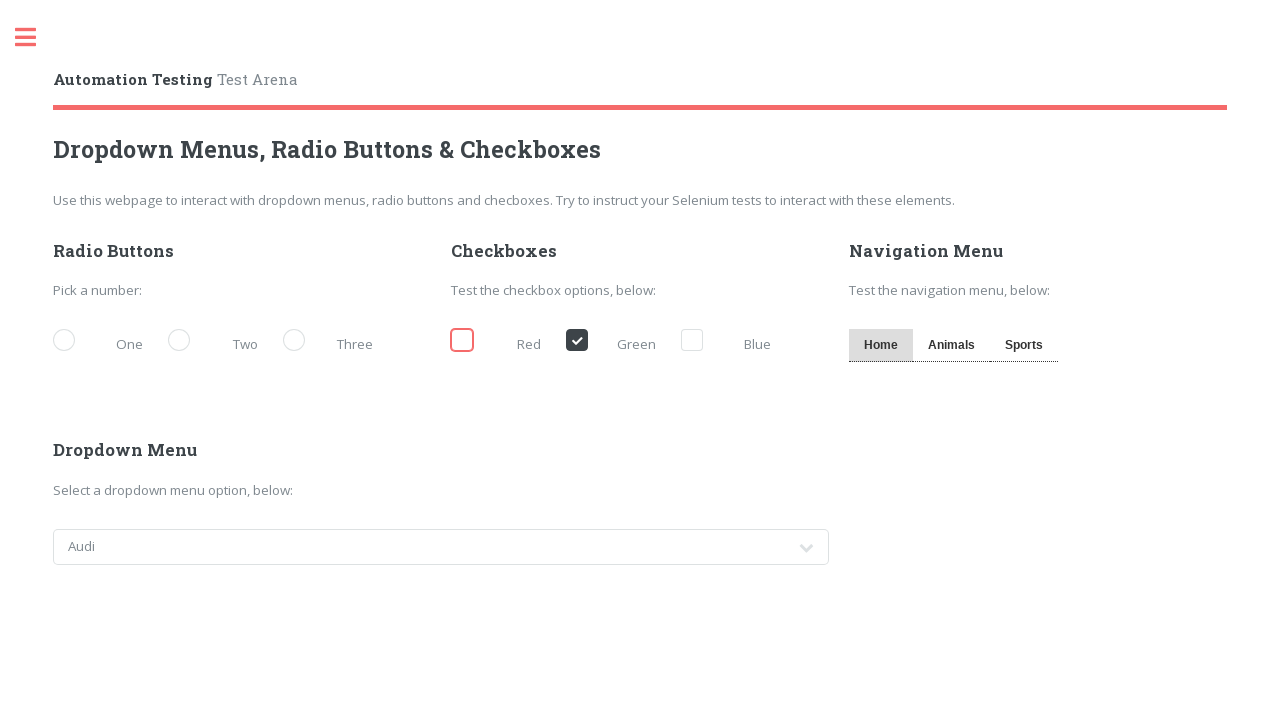

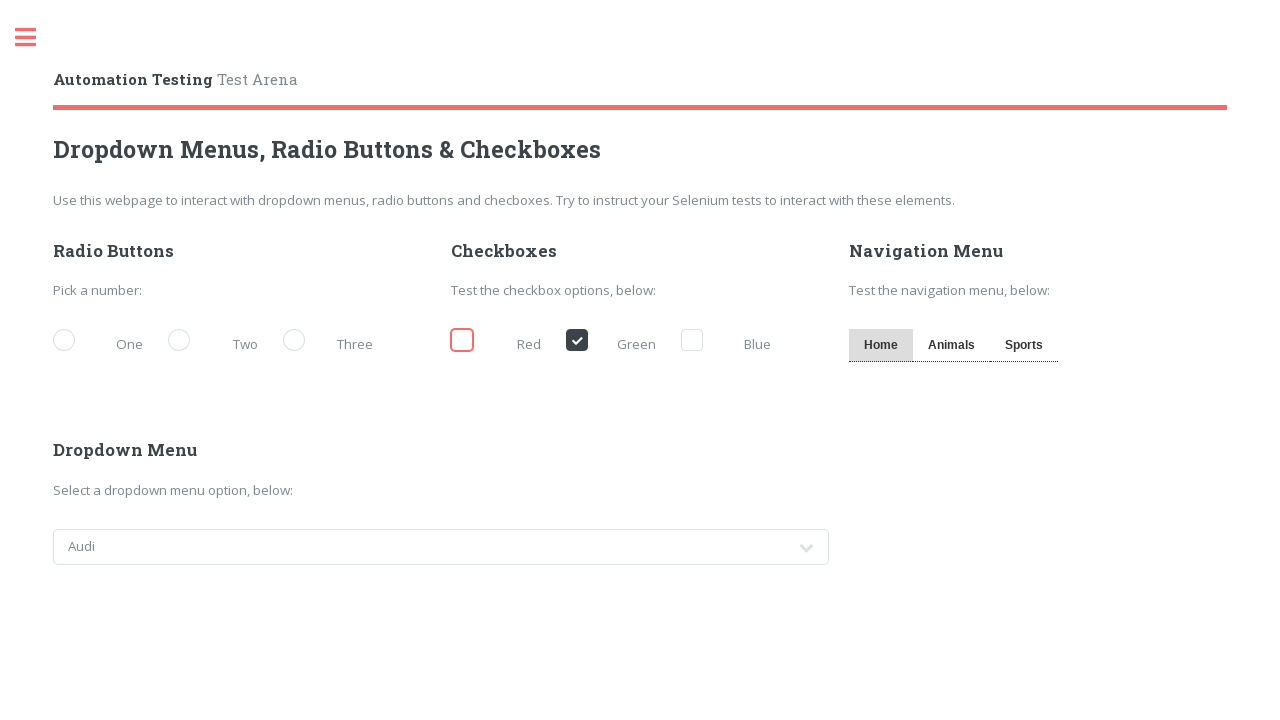